Tests the search filters by checking a checkbox and searching for "Babine" in the search field.

Starting URL: https://bcparks.ca/active-advisories/

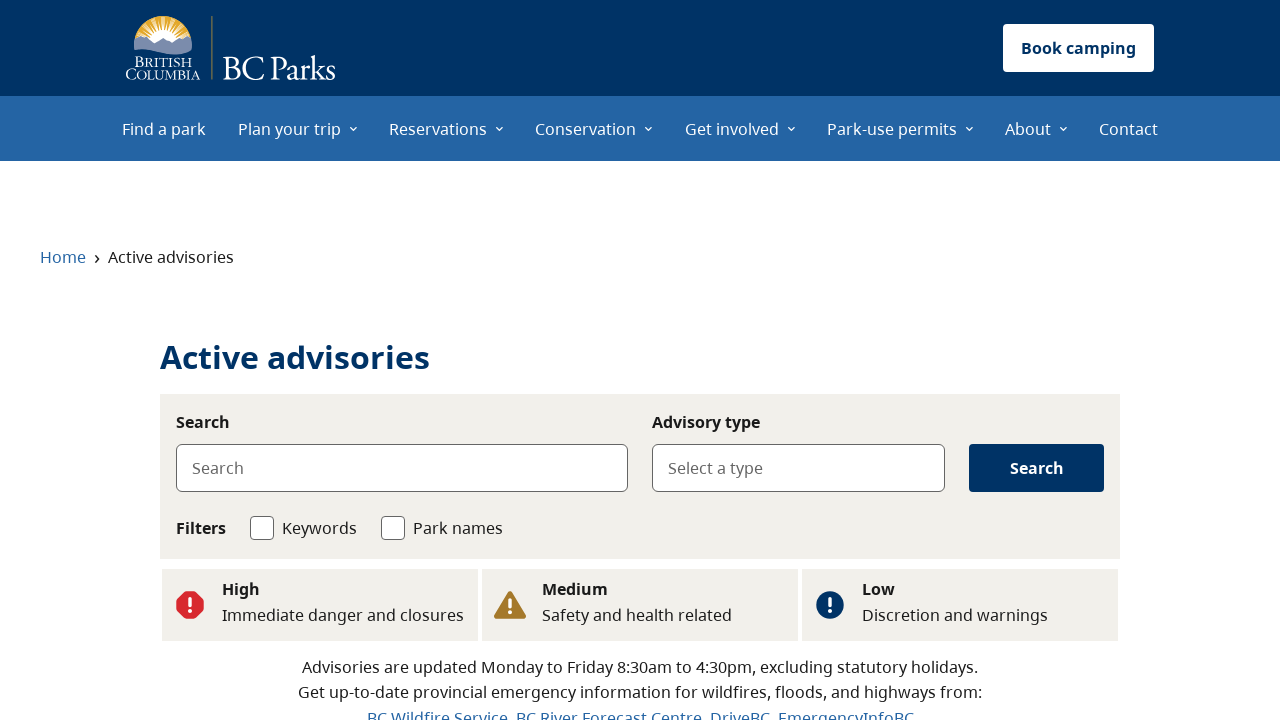

Waited for page to load (domcontentloaded)
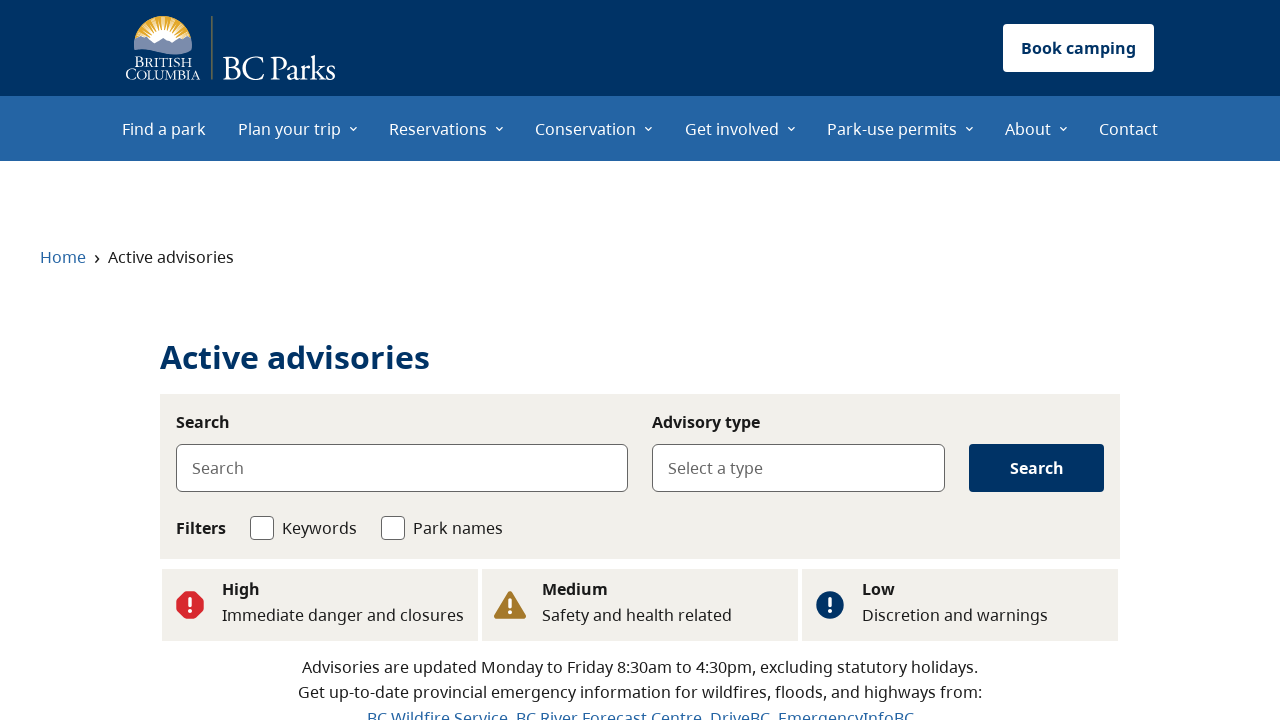

Checked the second checkbox to enable search filter at (393, 528) on internal:role=checkbox >> nth=1
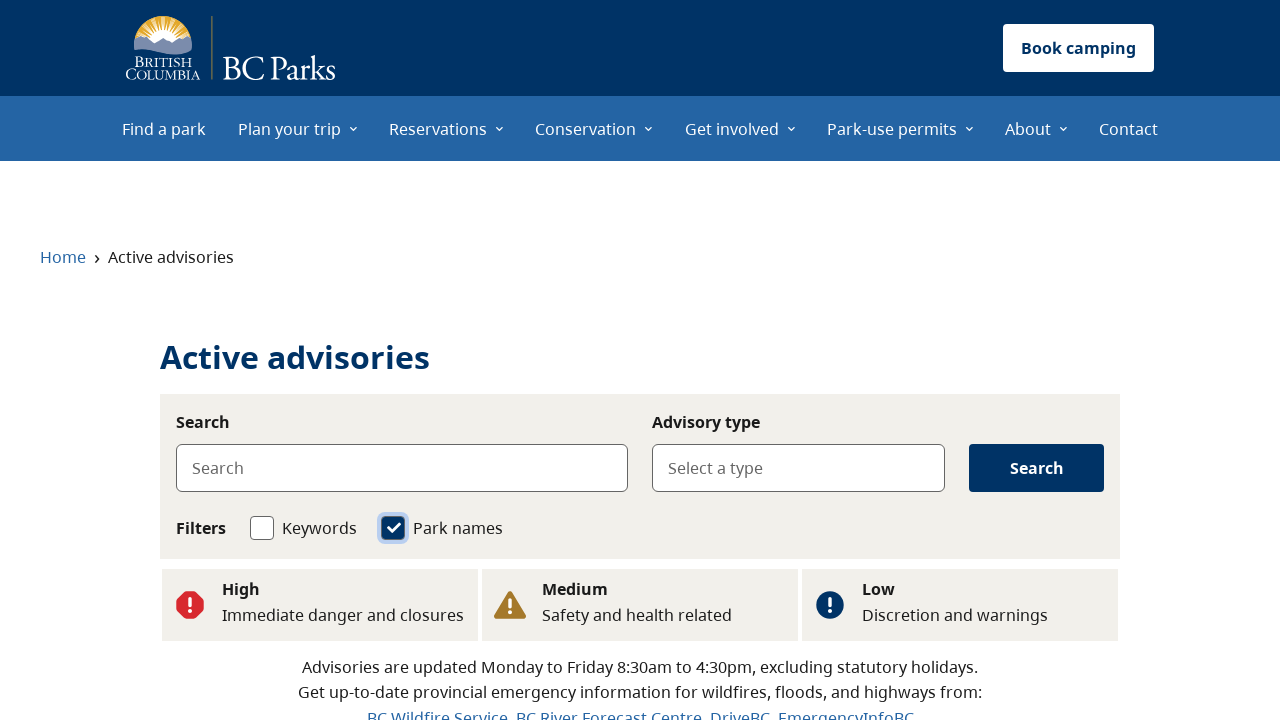

Filled search field with 'Babine' on internal:role=textbox[name="Search"i]
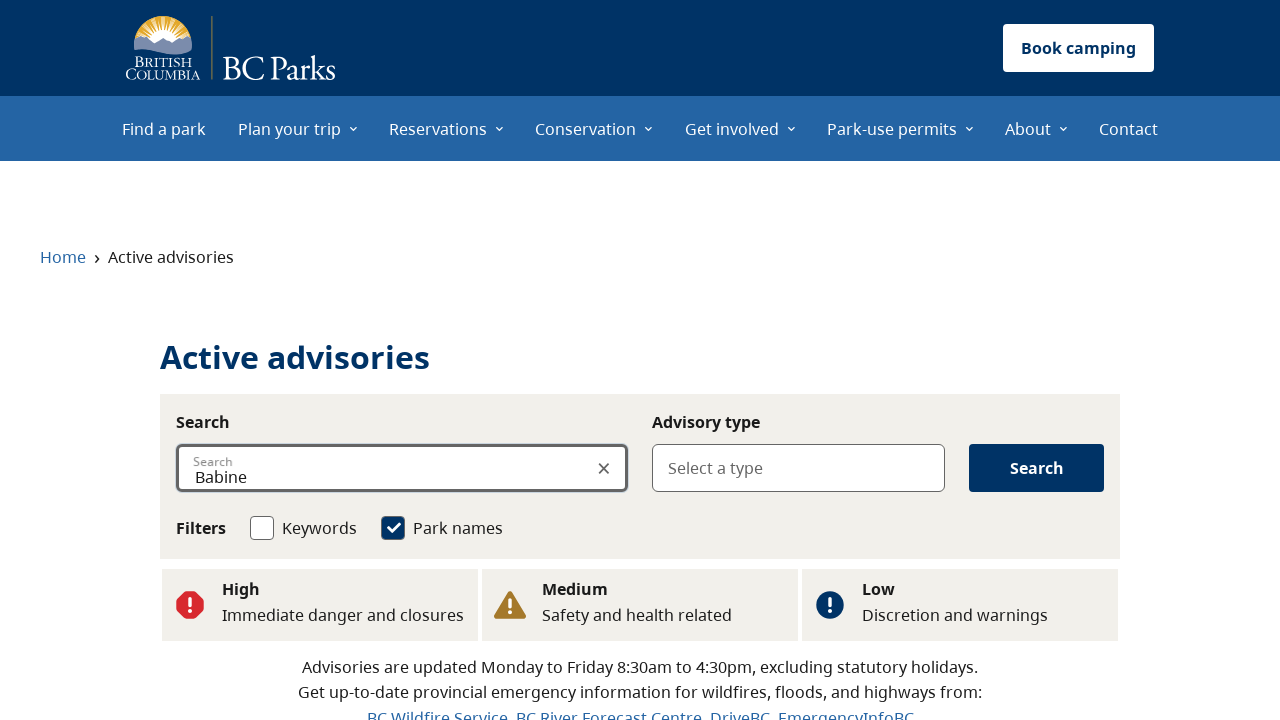

Clicked Search button to filter results for 'Babine' at (1037, 468) on internal:role=button[name="Search"i]
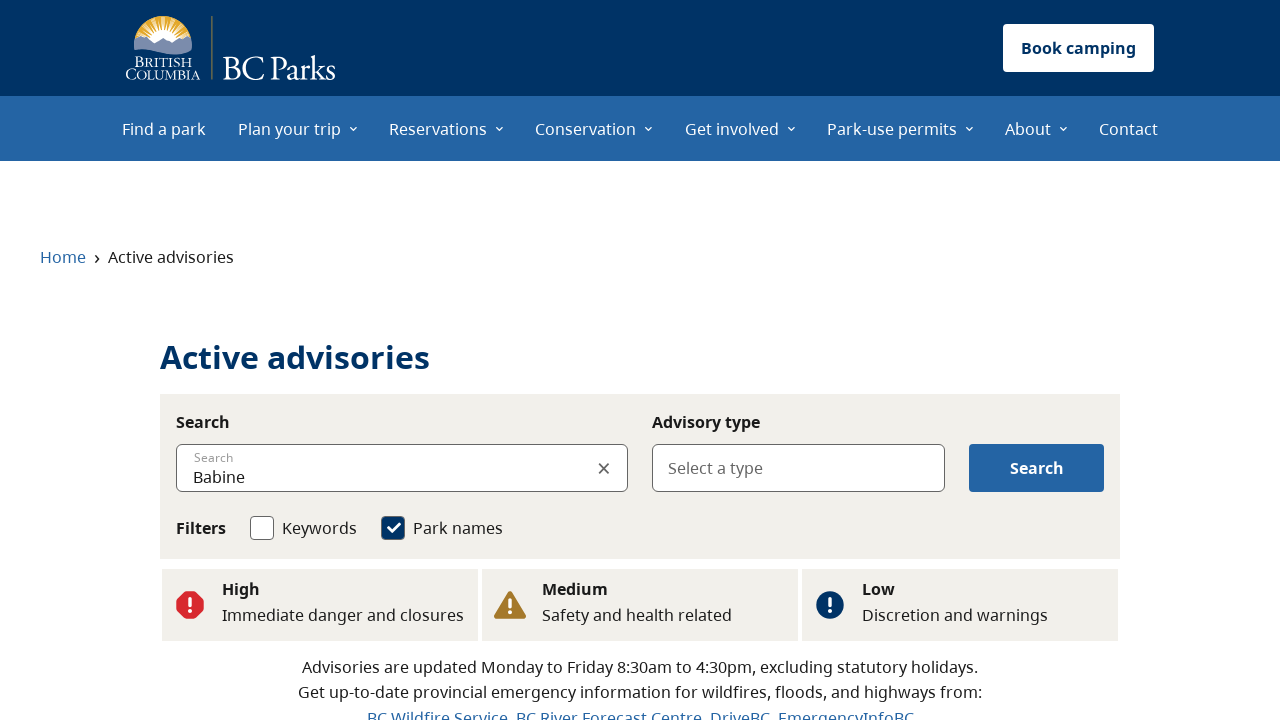

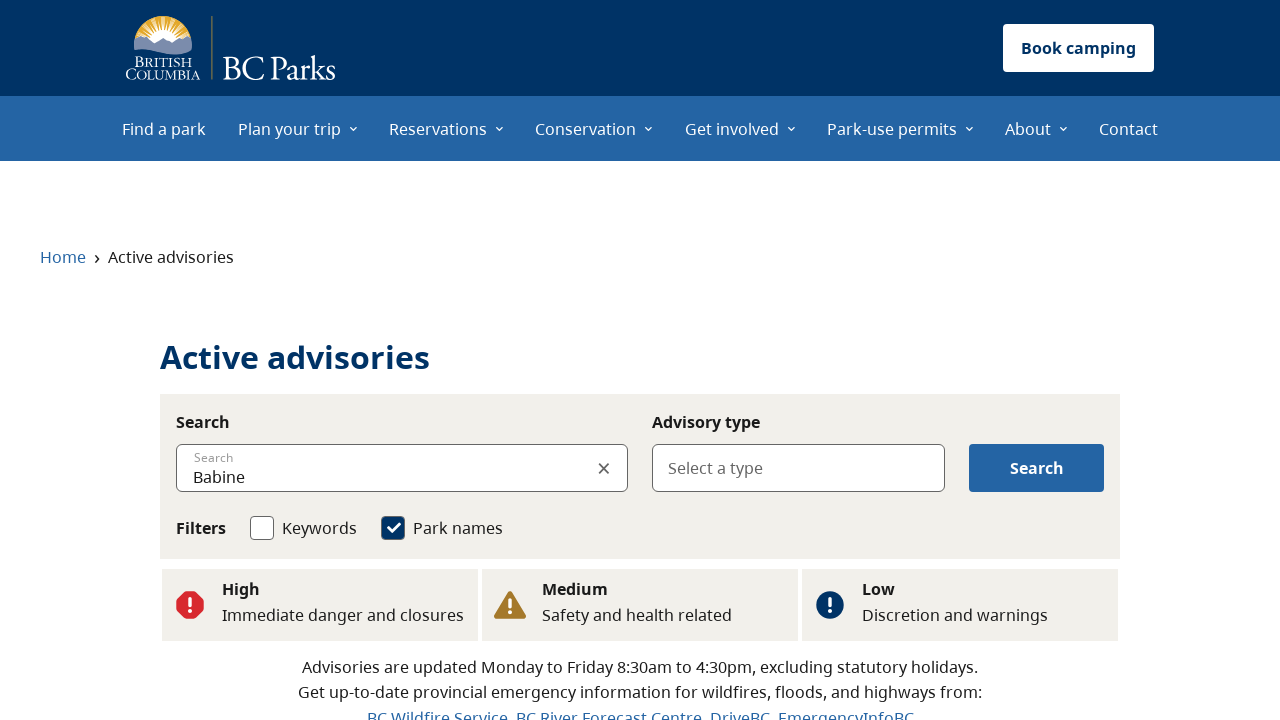